Clicks the Make Appointment button to navigate to the login page

Starting URL: https://katalon-demo-cura.herokuapp.com/

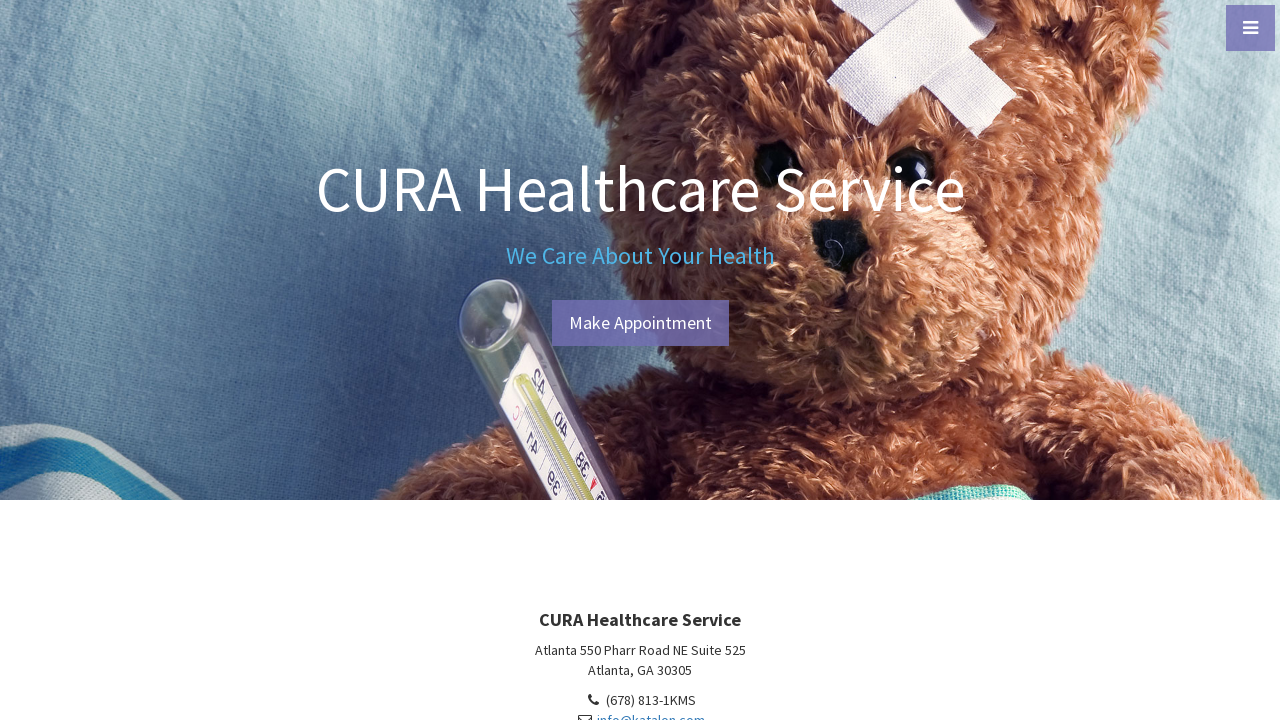

Clicked Make Appointment button to navigate to login page at (640, 323) on #btn-make-appointment
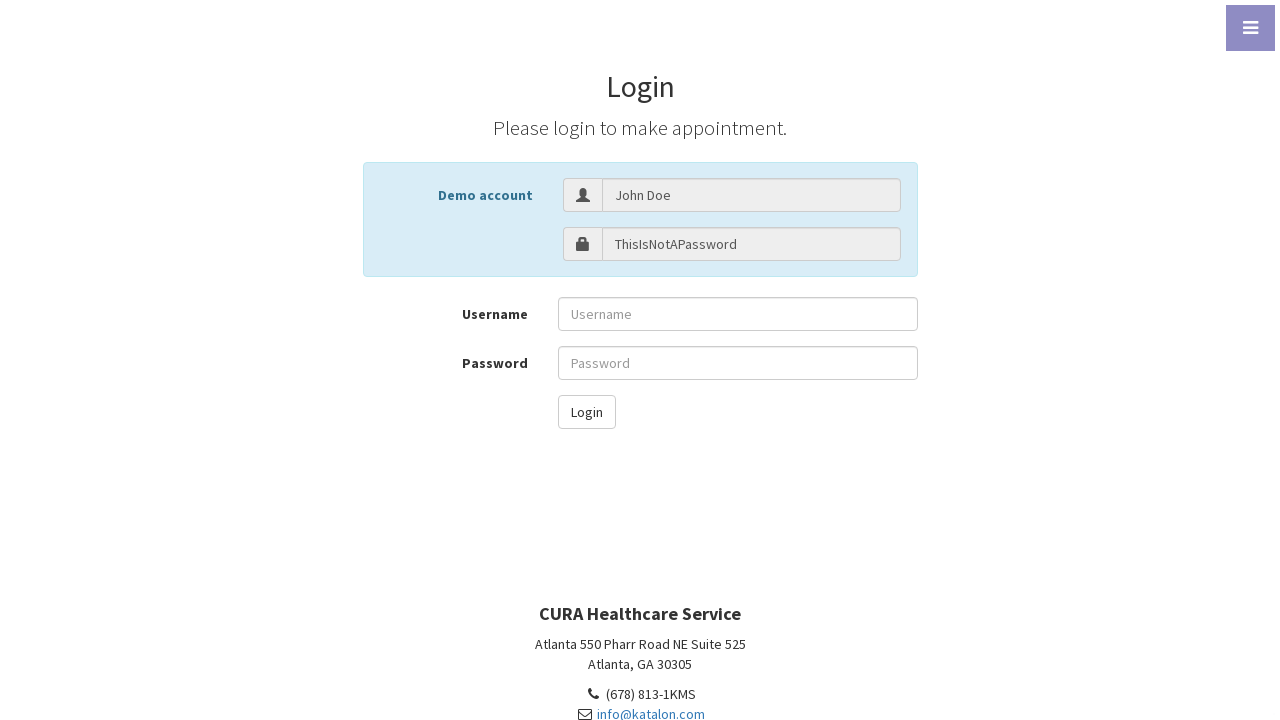

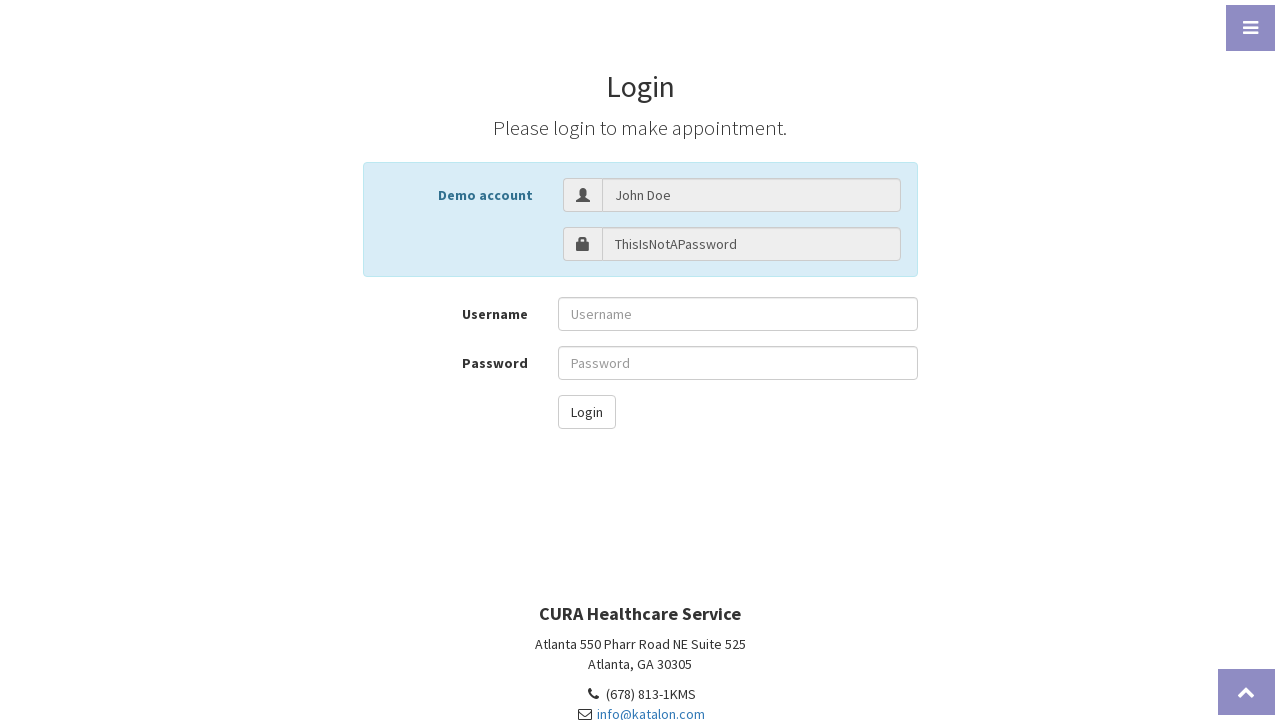